Tests voter information page by clicking on PE and then UE filter buttons

Starting URL: http://ee461l-election-essentials.appspot.com/voterinformation.html

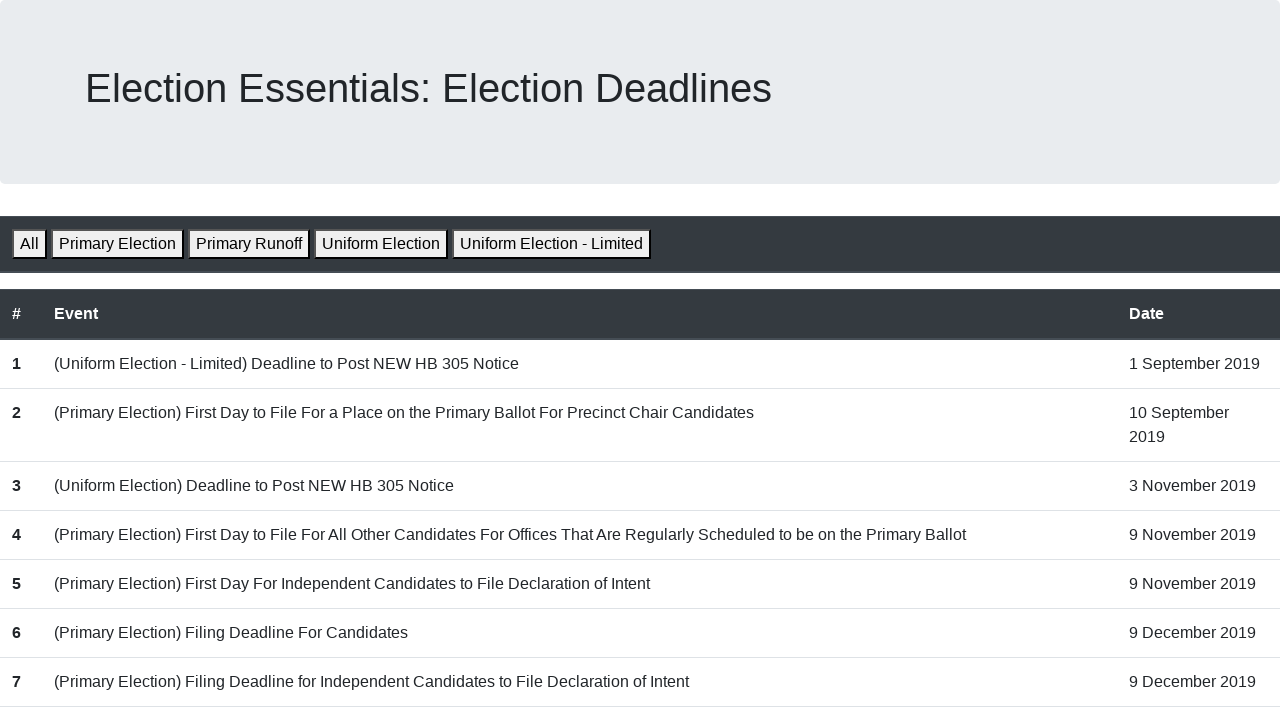

Clicked PE filter button on voter information page at (118, 244) on #PE
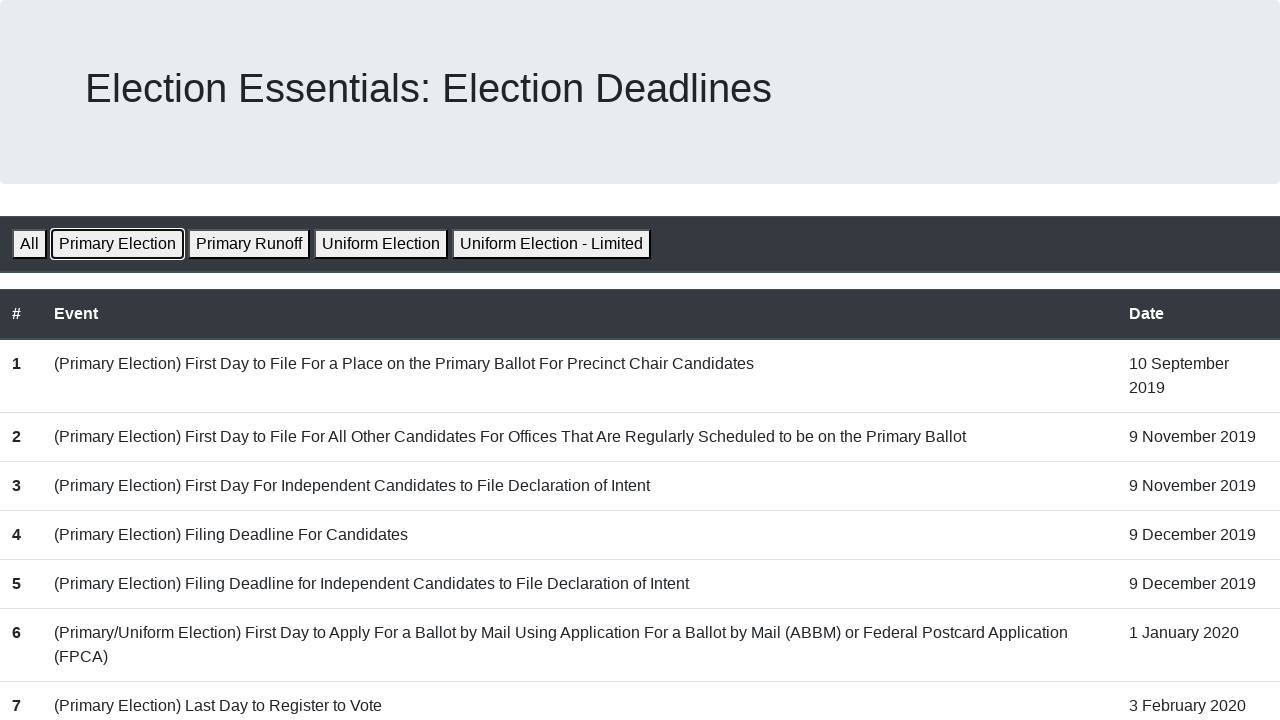

Clicked UE filter button on voter information page at (381, 244) on #UE
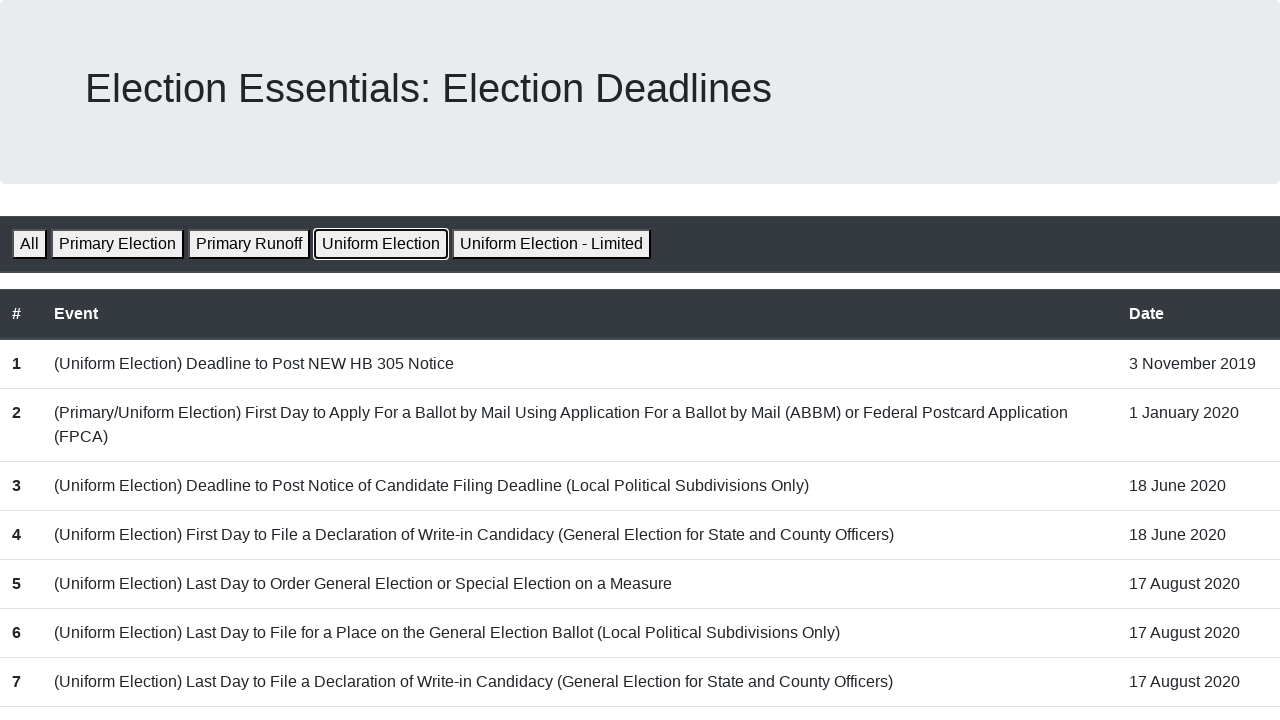

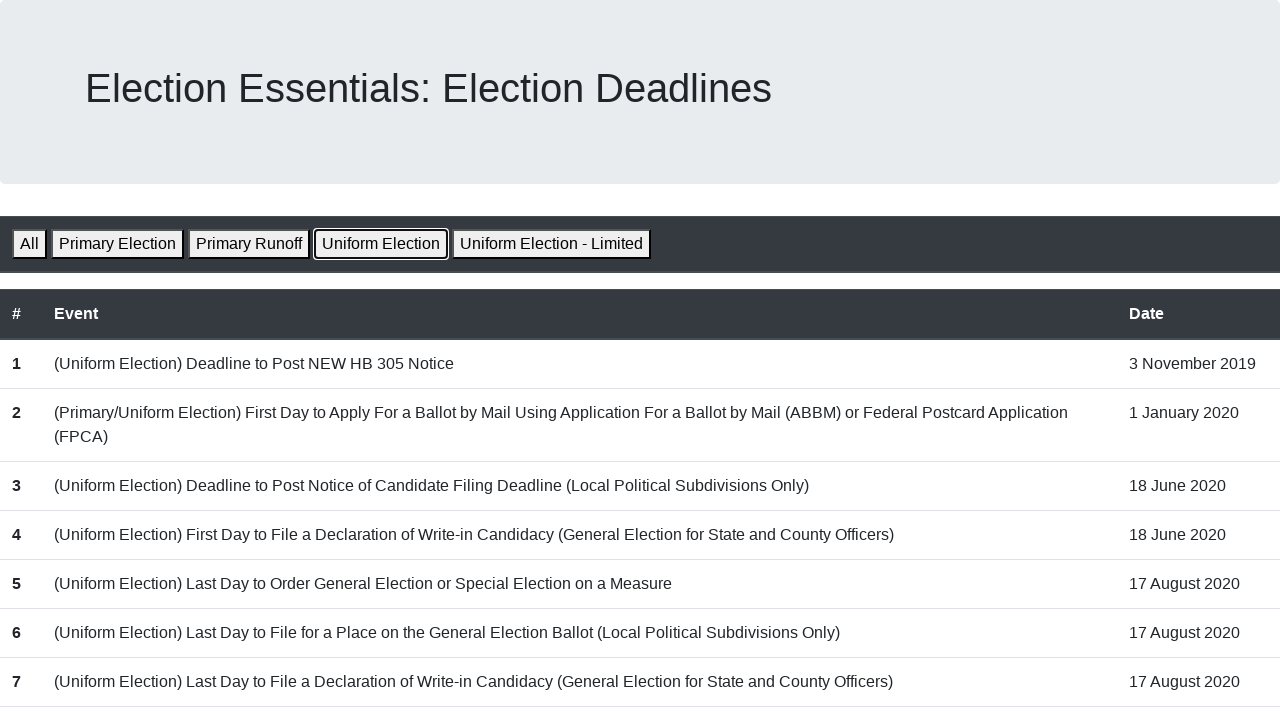